Tests checking if the search box is not selected

Starting URL: https://duckduckgo.com/

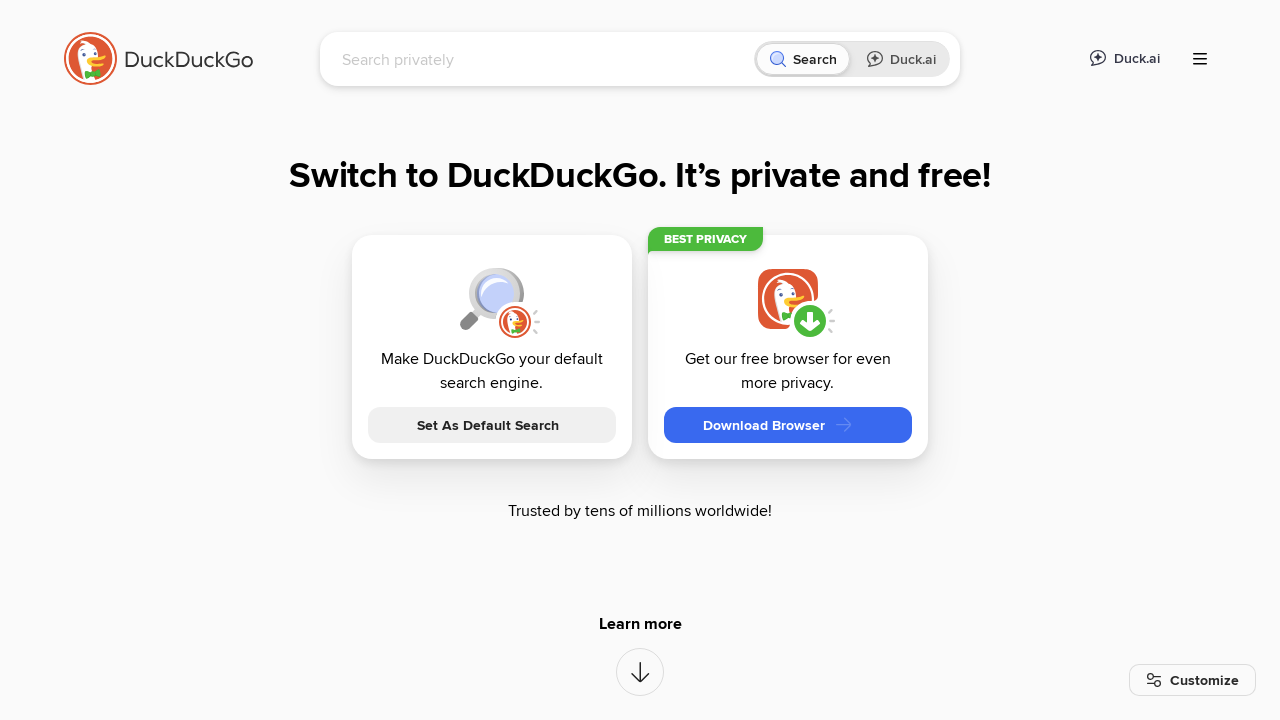

Waited for search box to be visible
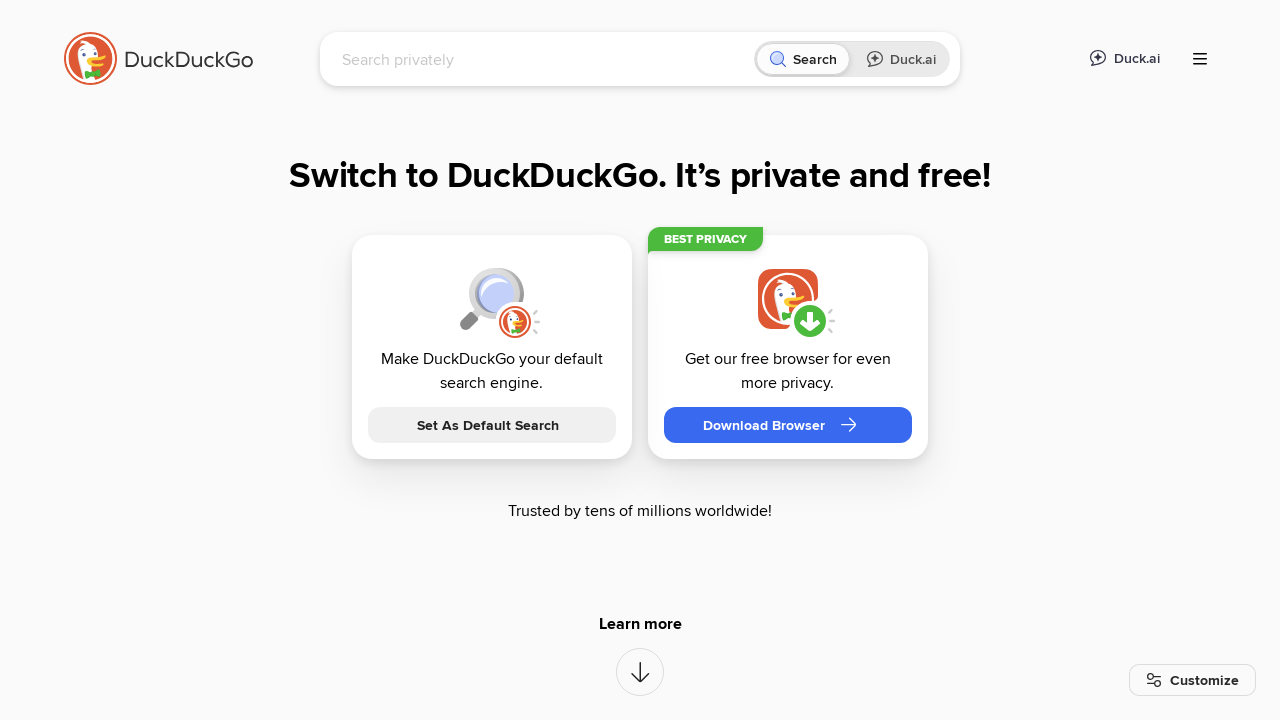

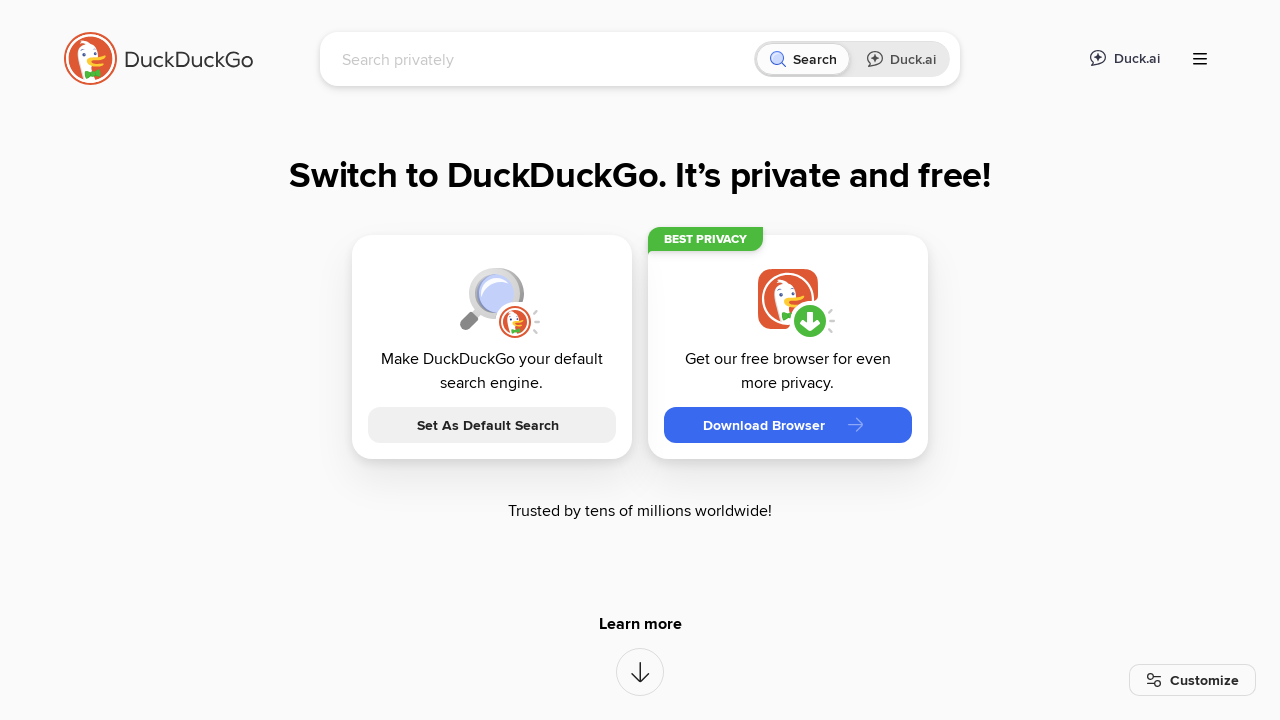